Navigates to Rahul Shetty Academy website and verifies the page loads by checking the title

Starting URL: http://rahulshettyacademy.com

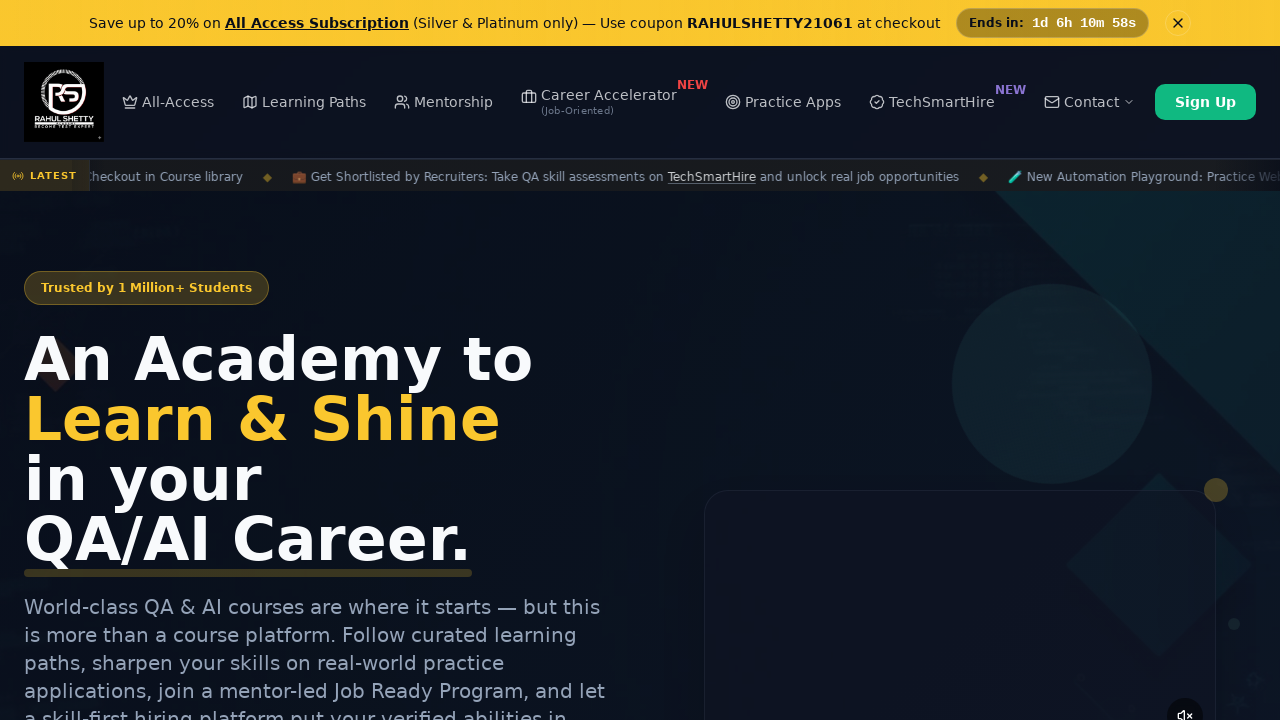

Navigated to Rahul Shetty Academy website
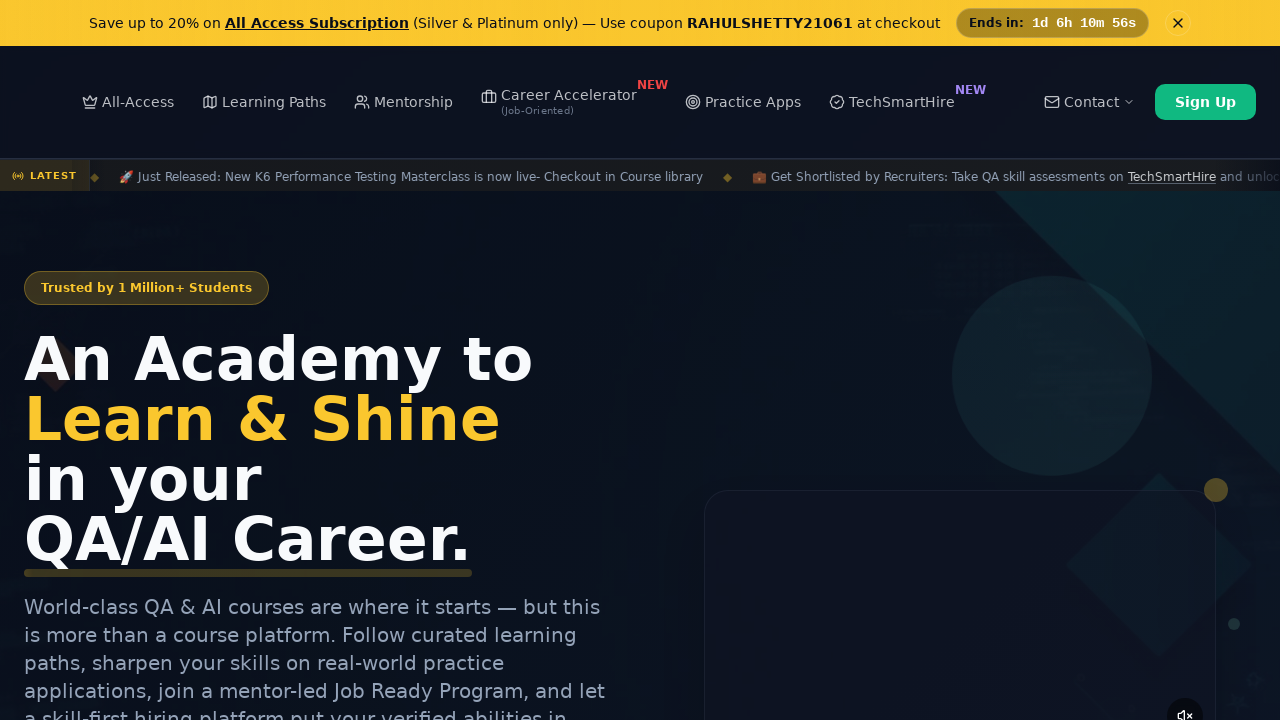

Page fully loaded (domcontentloaded state reached)
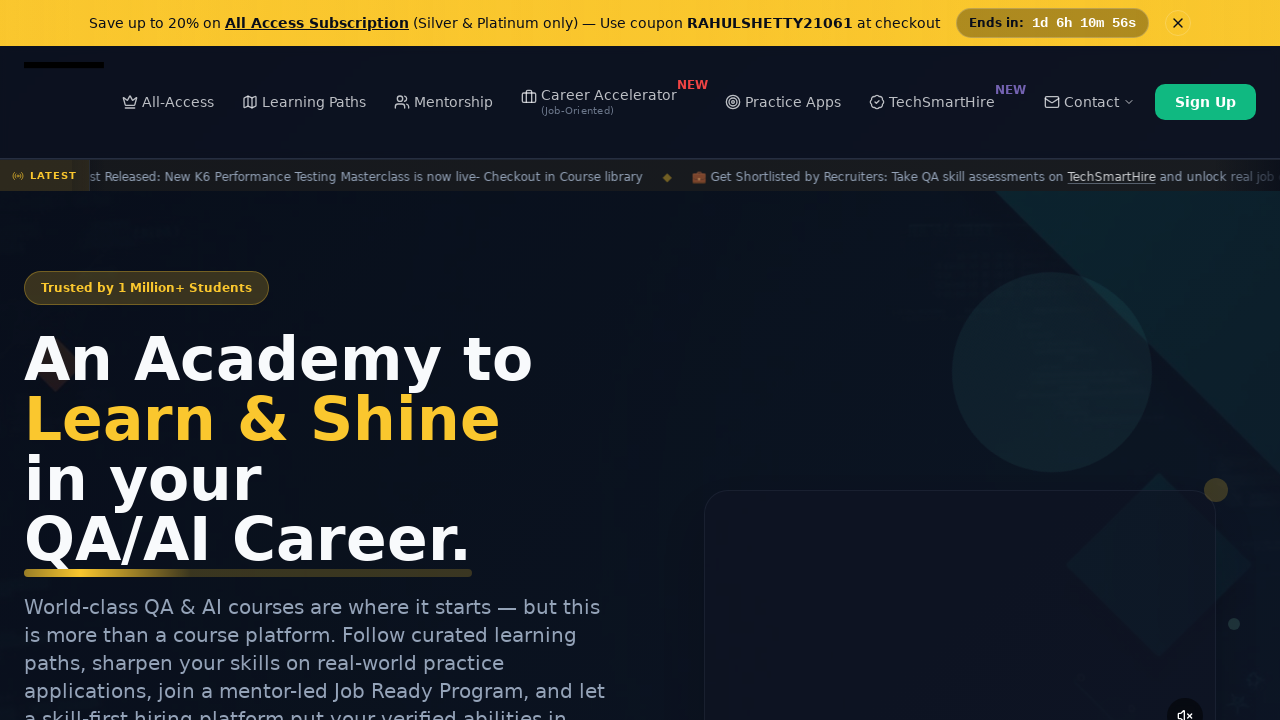

Retrieved page title: 'Rahul Shetty Academy | QA Automation, Playwright, AI Testing & Online Training'
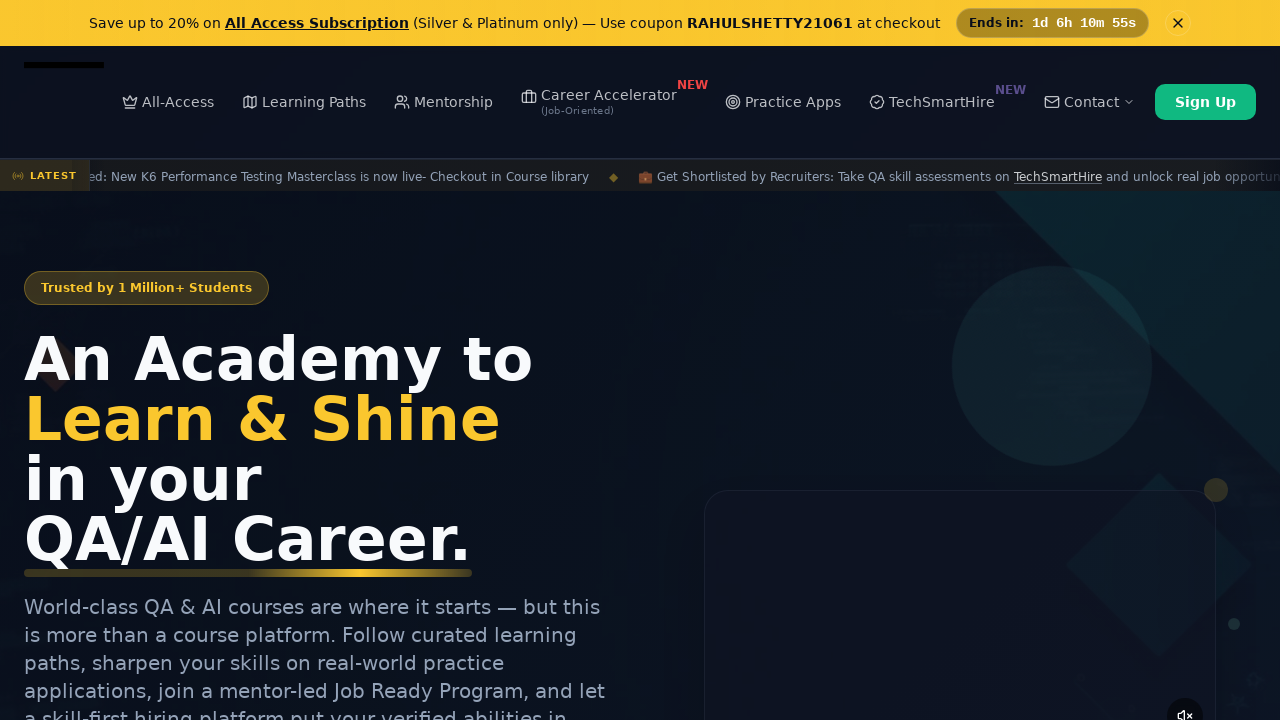

Verified page title is not empty
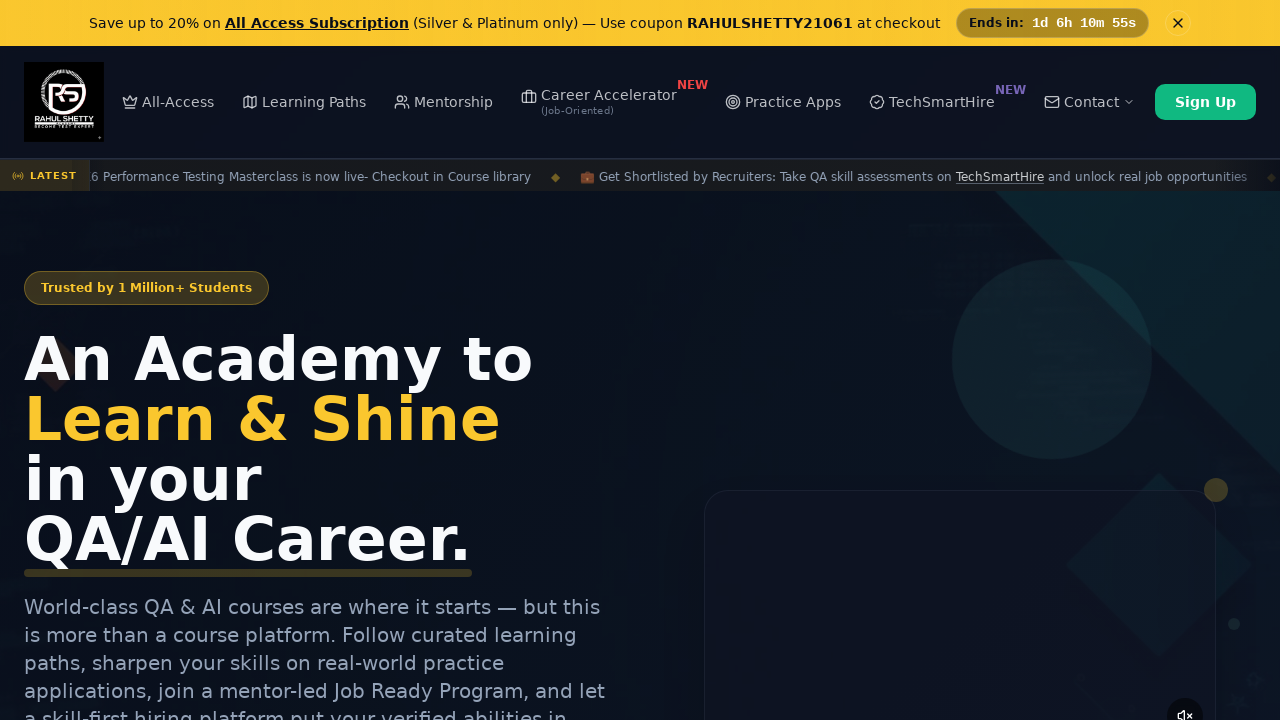

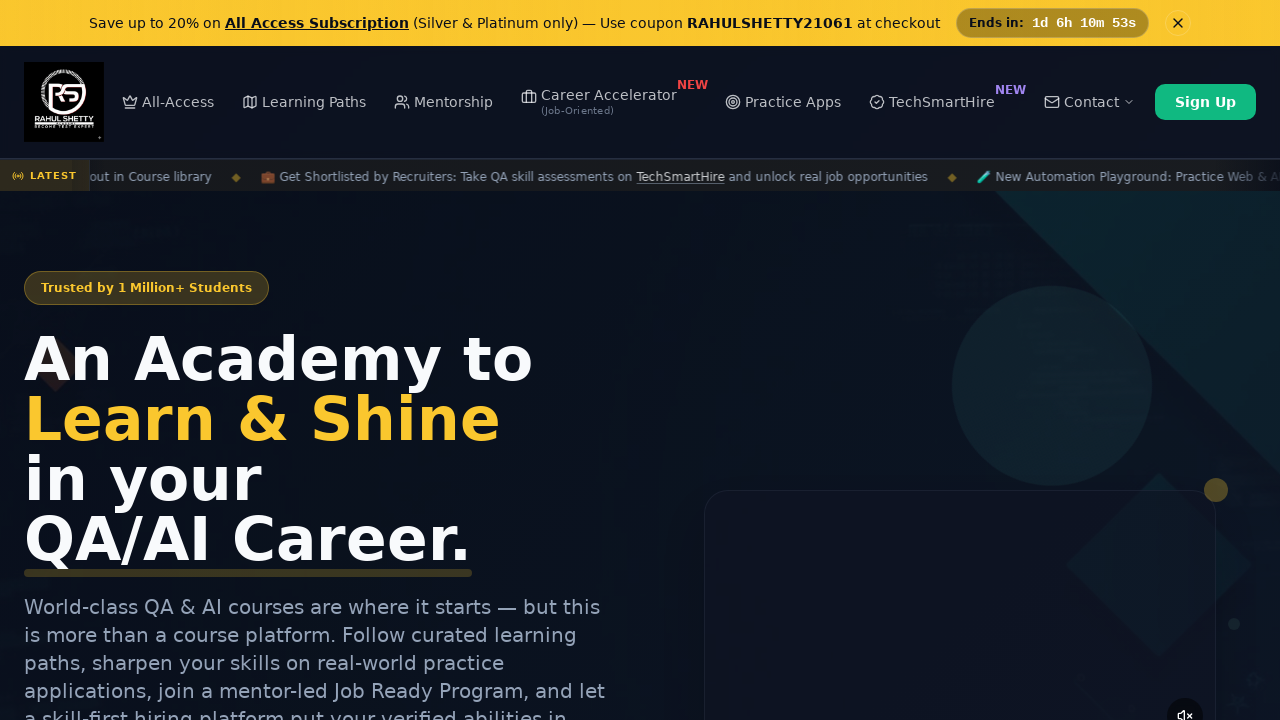